Tests dropdown selection using different selection methods - by value, index, and visible text

Starting URL: https://rahulshettyacademy.com/AutomationPractice/

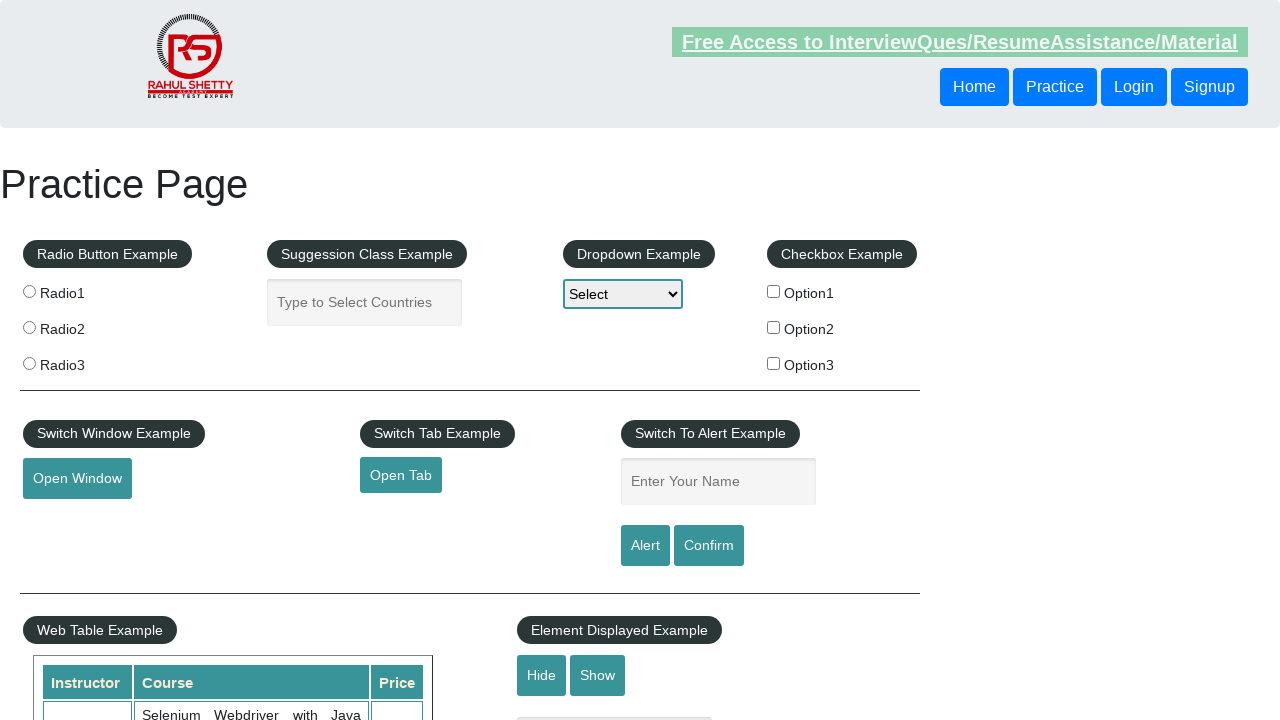

Selected dropdown option by value 'option1' on #dropdown-class-example
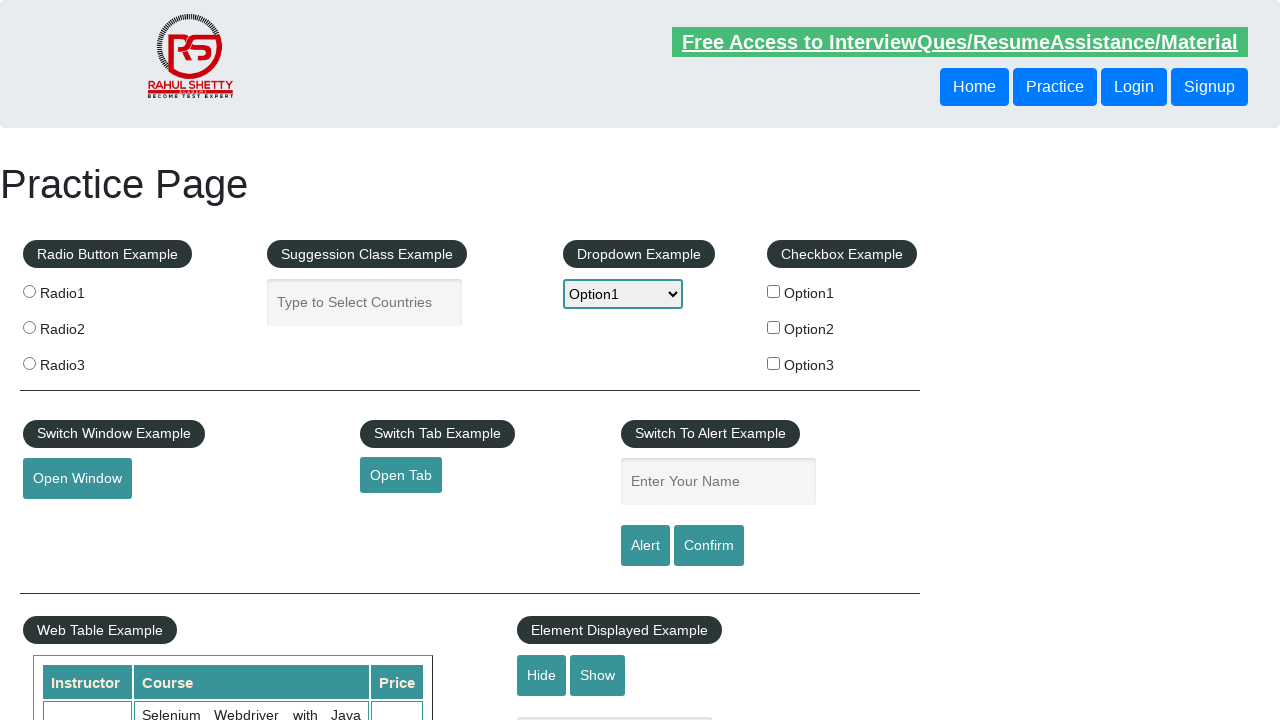

Selected dropdown option by index 2 (Option2) on #dropdown-class-example
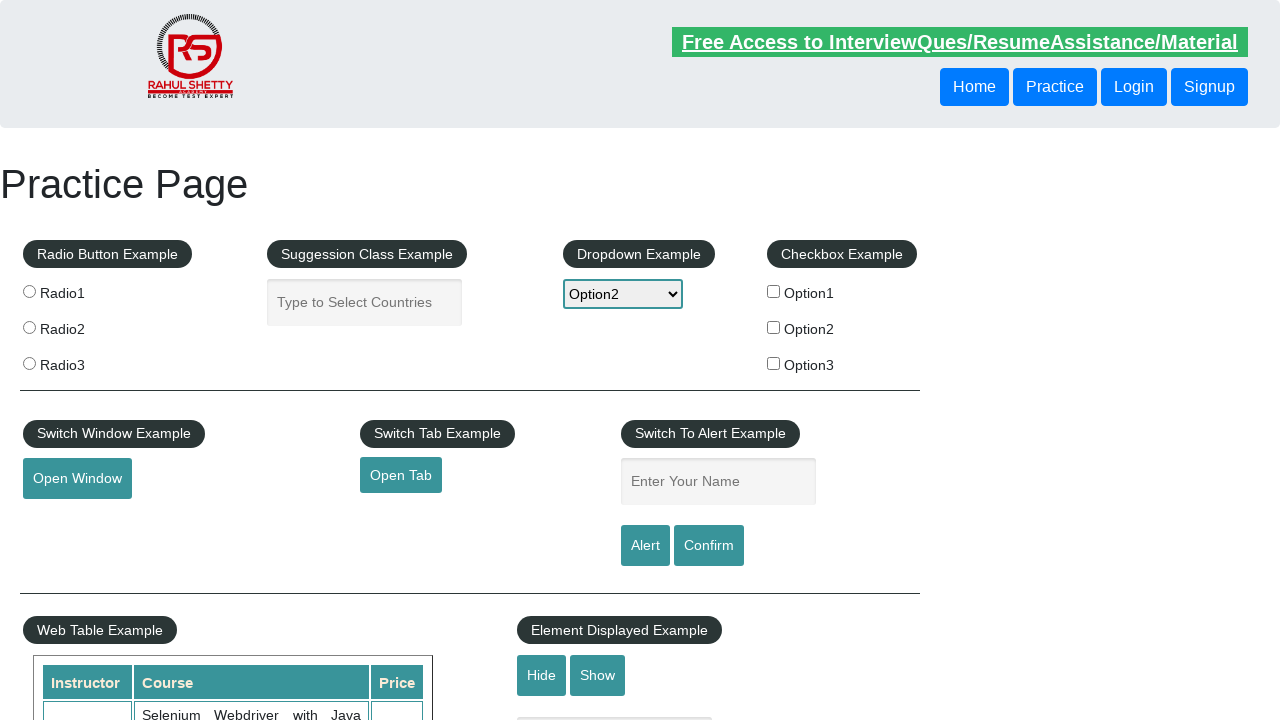

Selected dropdown option by visible text 'Option3' on #dropdown-class-example
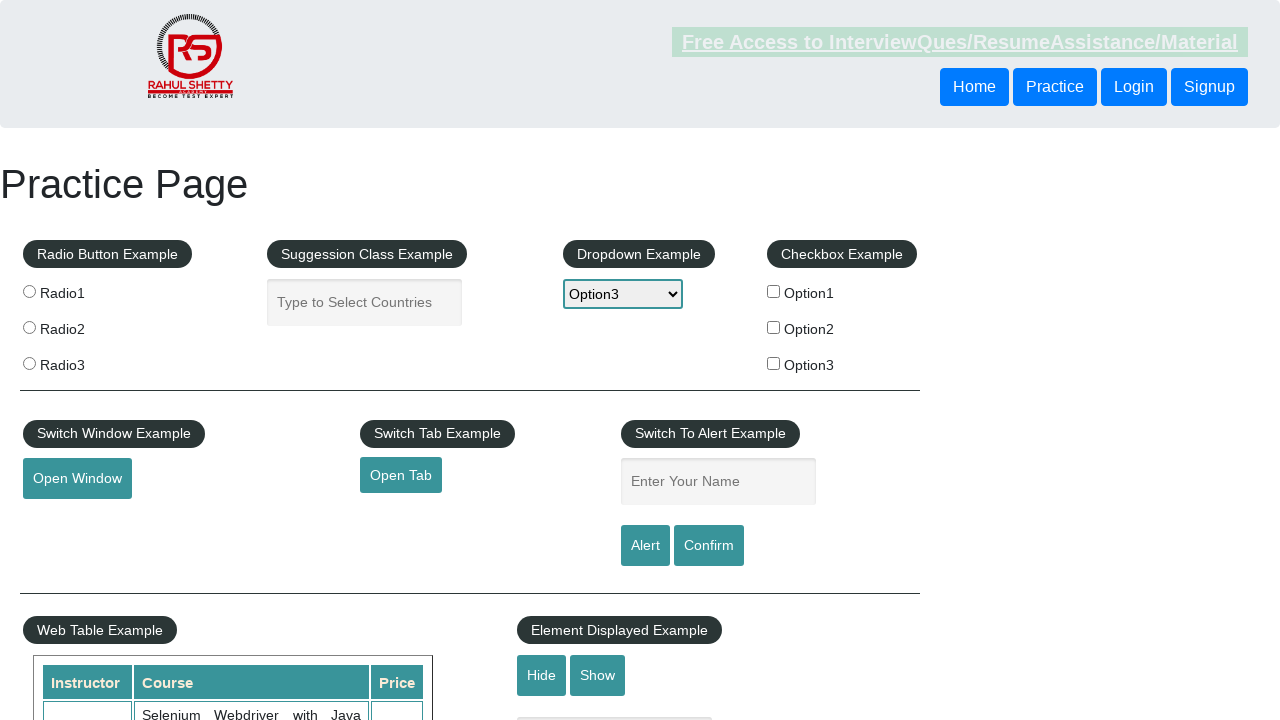

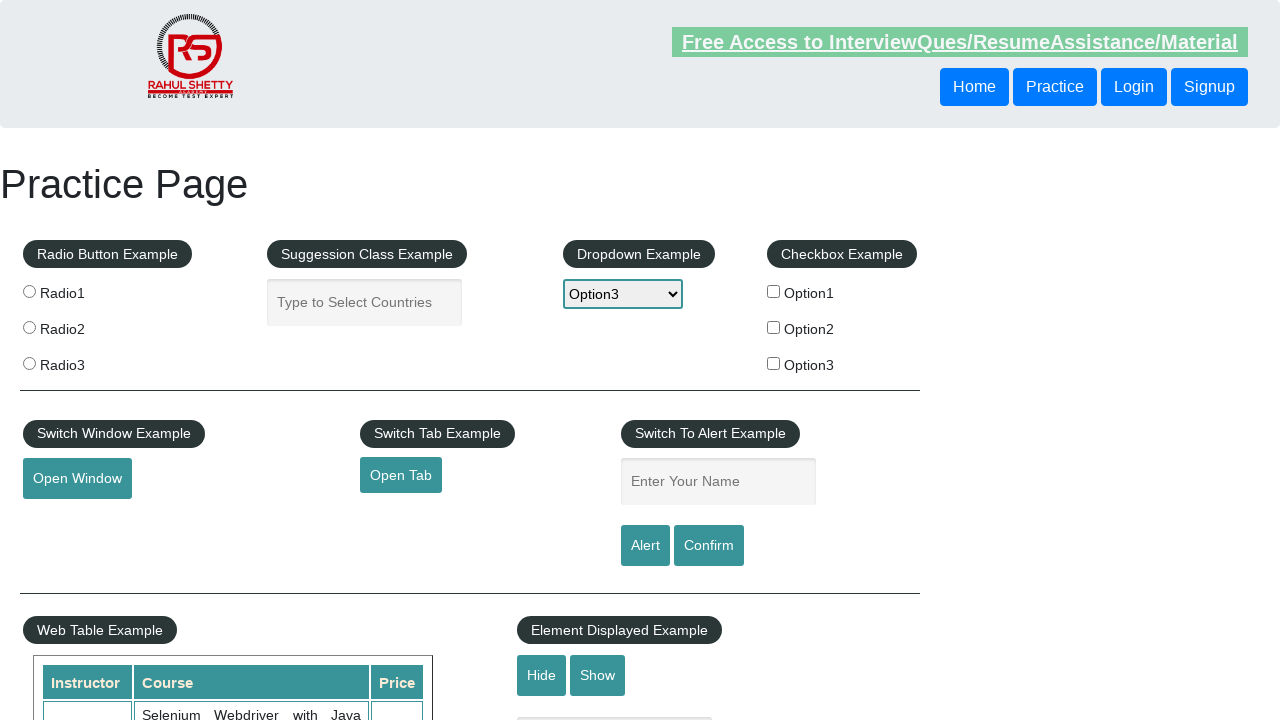